Tests clearing the complete state of all items by checking and unchecking the toggle all checkbox

Starting URL: https://demo.playwright.dev/todomvc

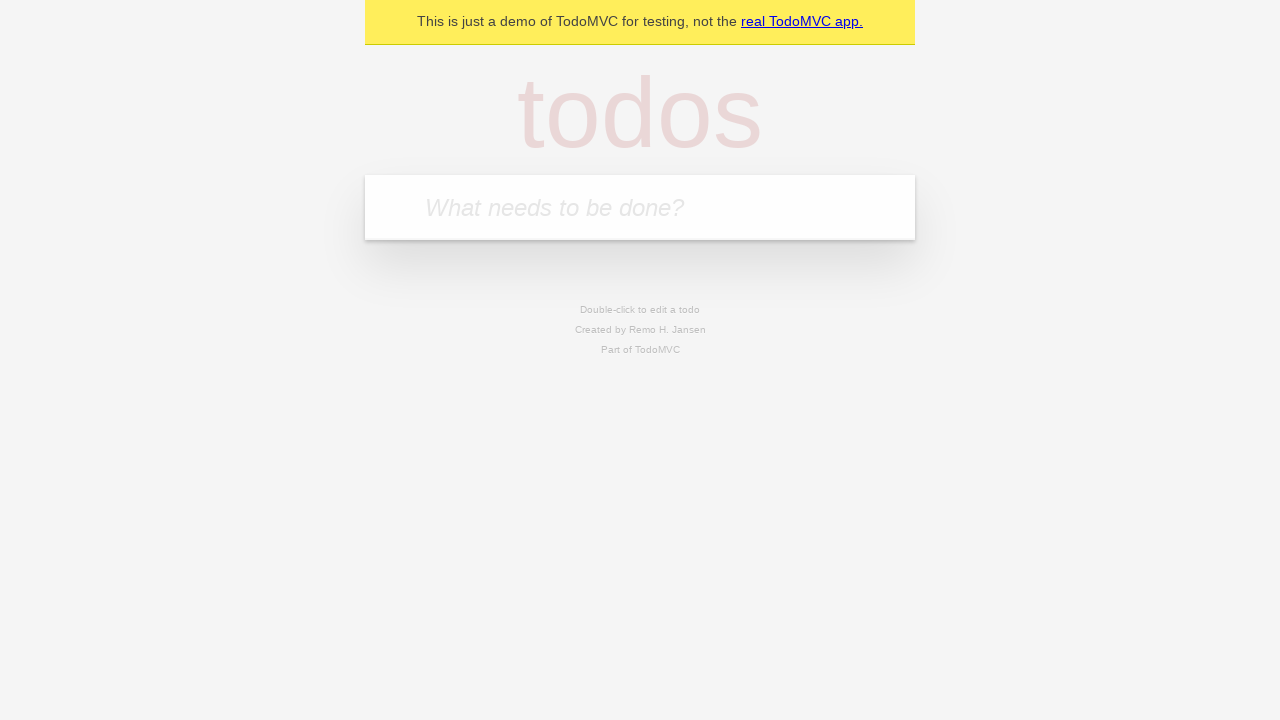

Filled first todo input with 'buy some cheese' on internal:attr=[placeholder="What needs to be done?"i]
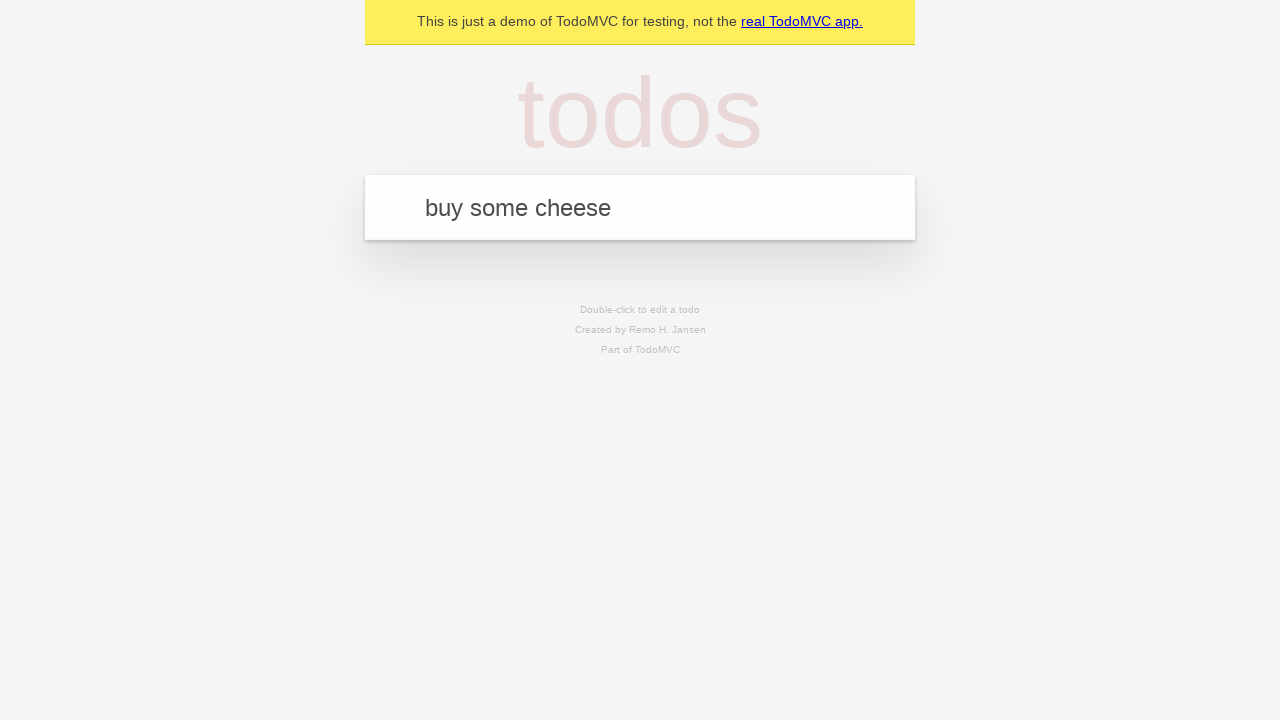

Pressed Enter to create first todo on internal:attr=[placeholder="What needs to be done?"i]
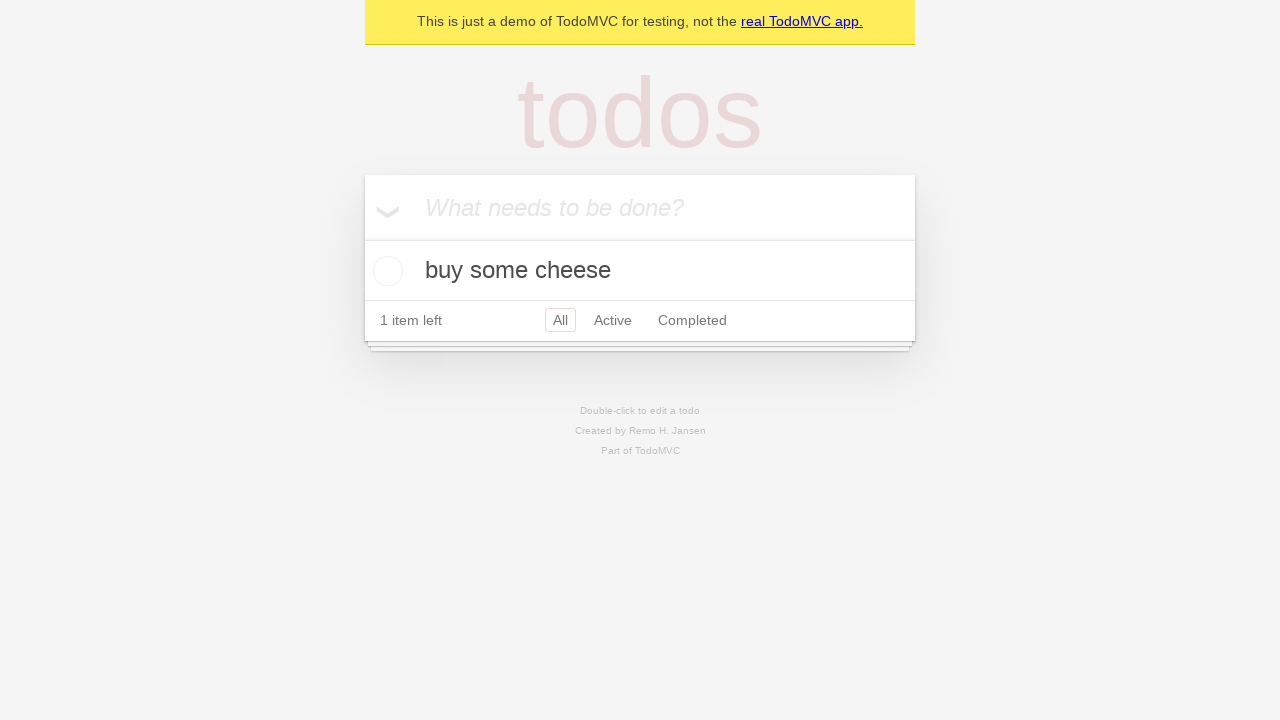

Filled second todo input with 'feed the cat' on internal:attr=[placeholder="What needs to be done?"i]
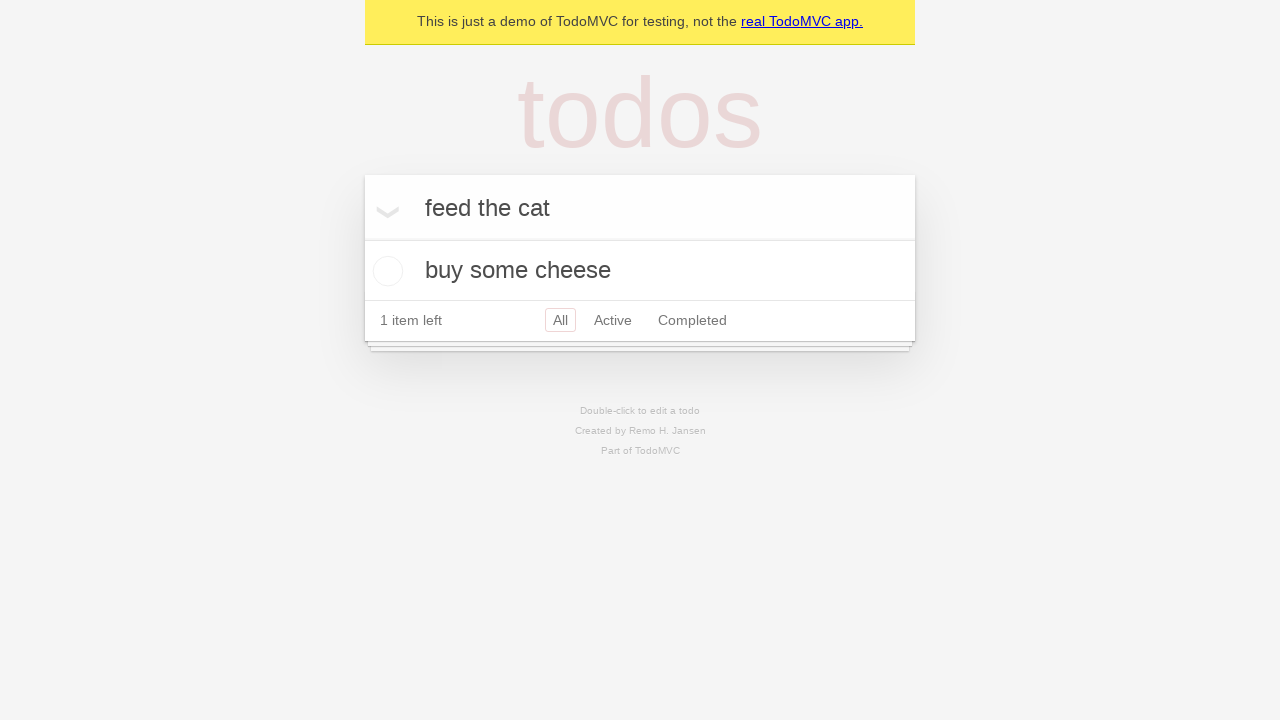

Pressed Enter to create second todo on internal:attr=[placeholder="What needs to be done?"i]
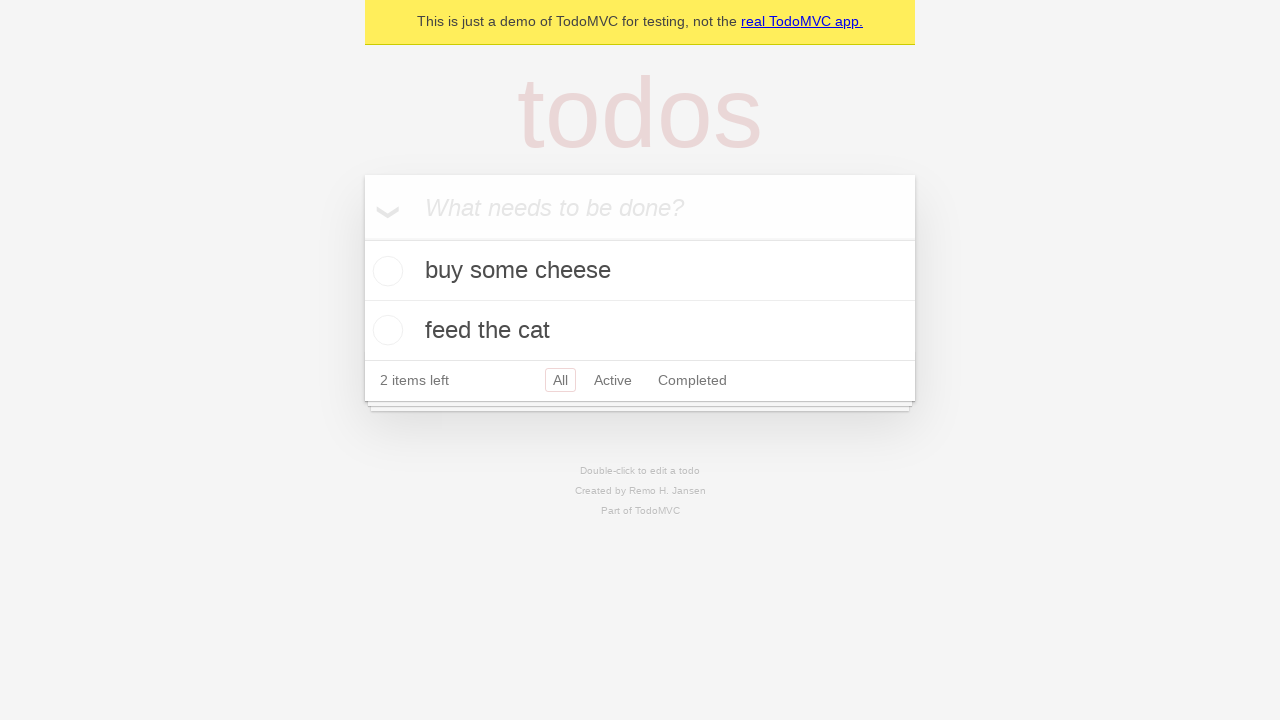

Filled third todo input with 'book a doctors appointment' on internal:attr=[placeholder="What needs to be done?"i]
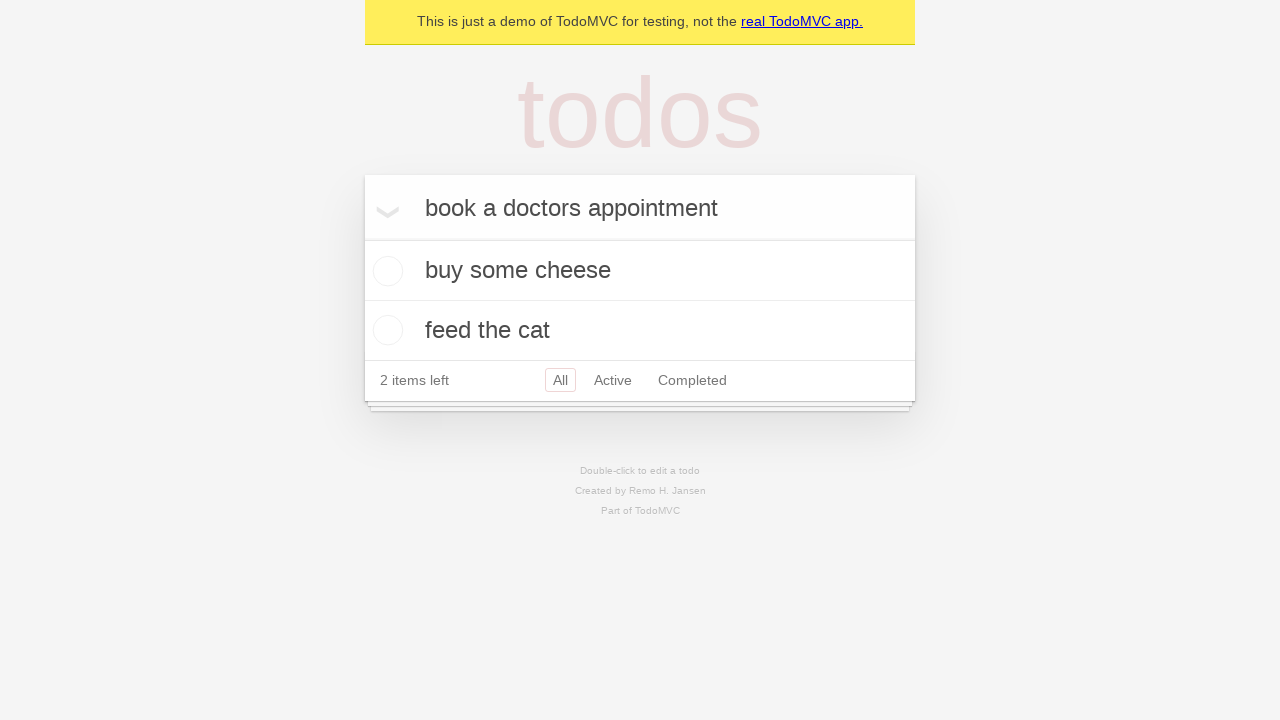

Pressed Enter to create third todo on internal:attr=[placeholder="What needs to be done?"i]
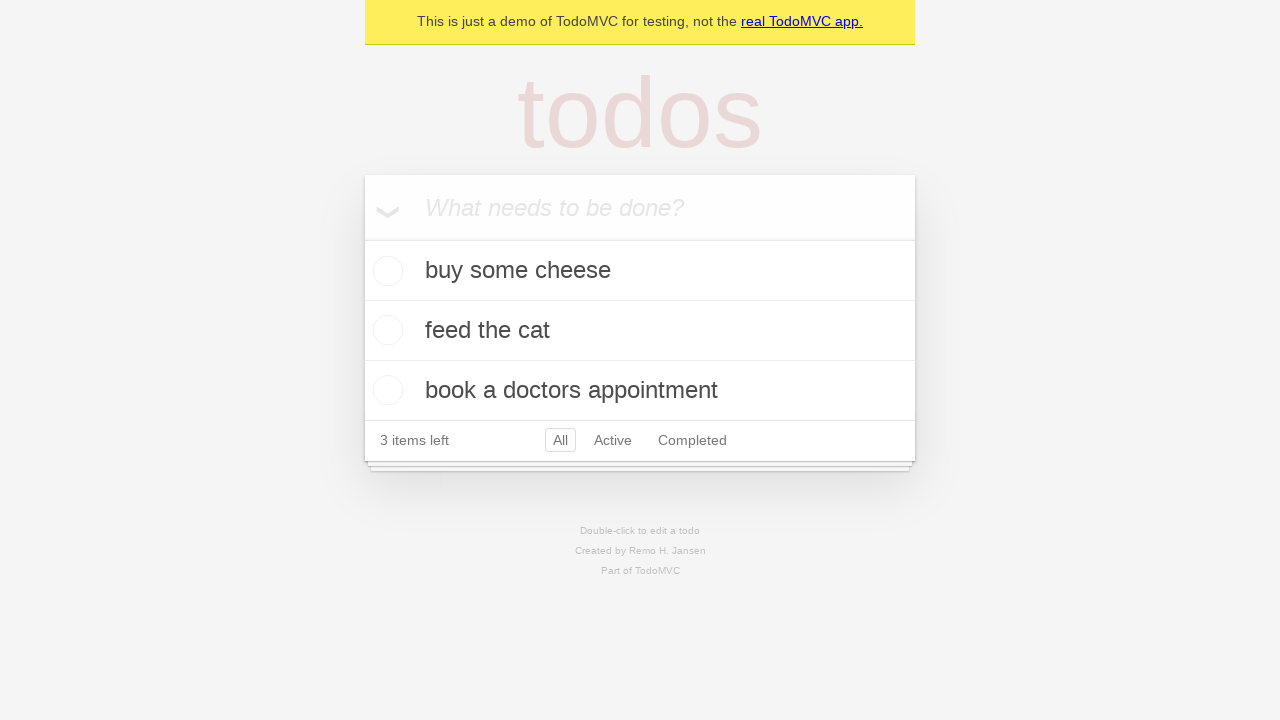

Clicked toggle all checkbox to mark all todos as complete at (362, 238) on internal:label="Mark all as complete"i
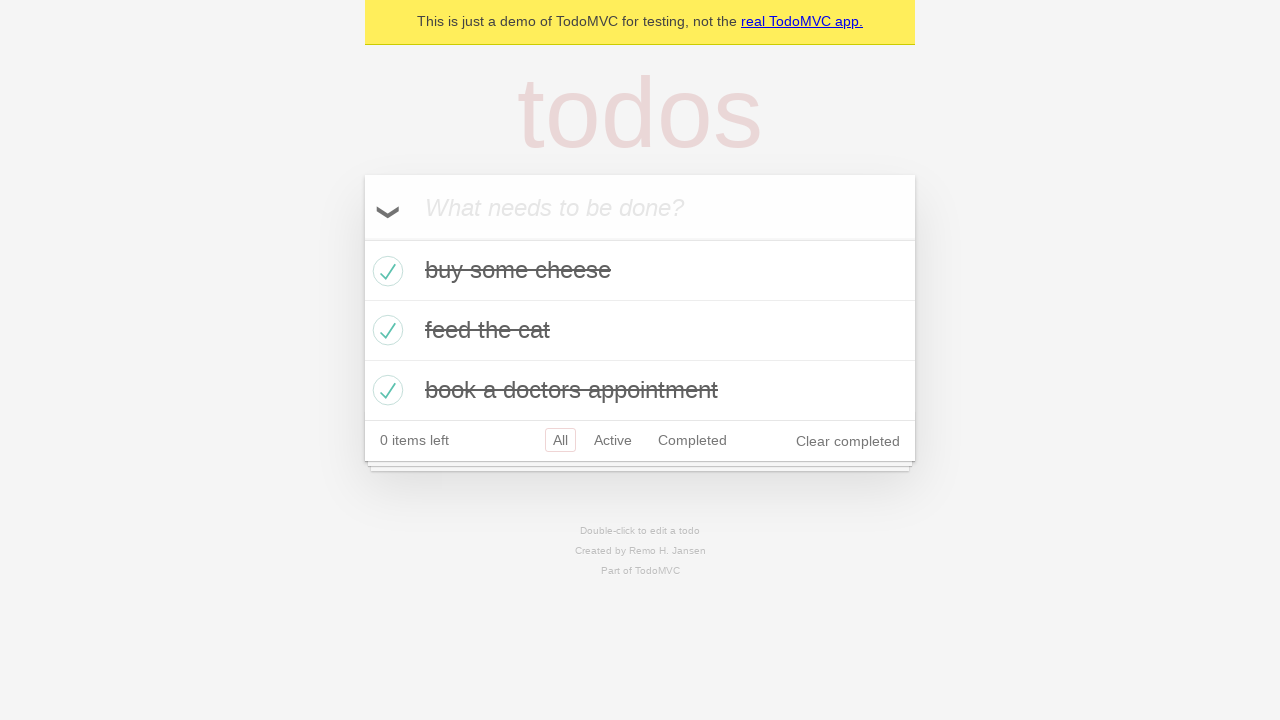

Clicked toggle all checkbox to uncheck all todos and clear their complete state at (362, 238) on internal:label="Mark all as complete"i
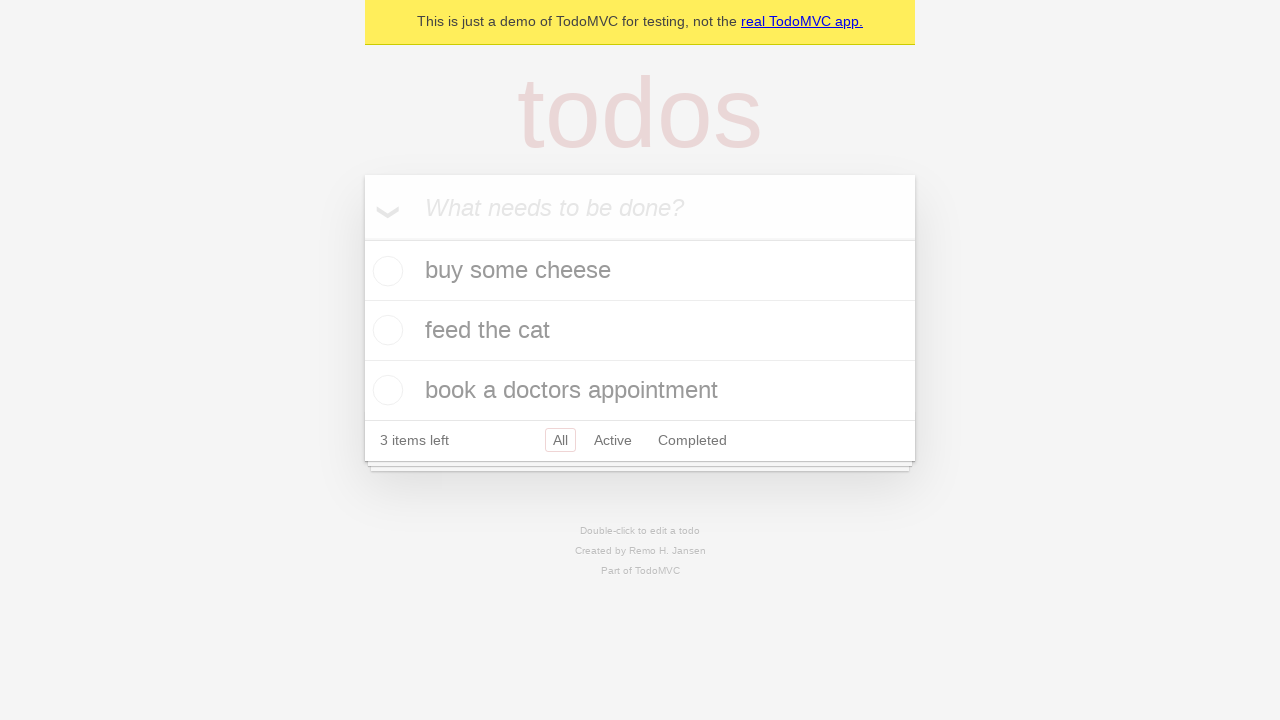

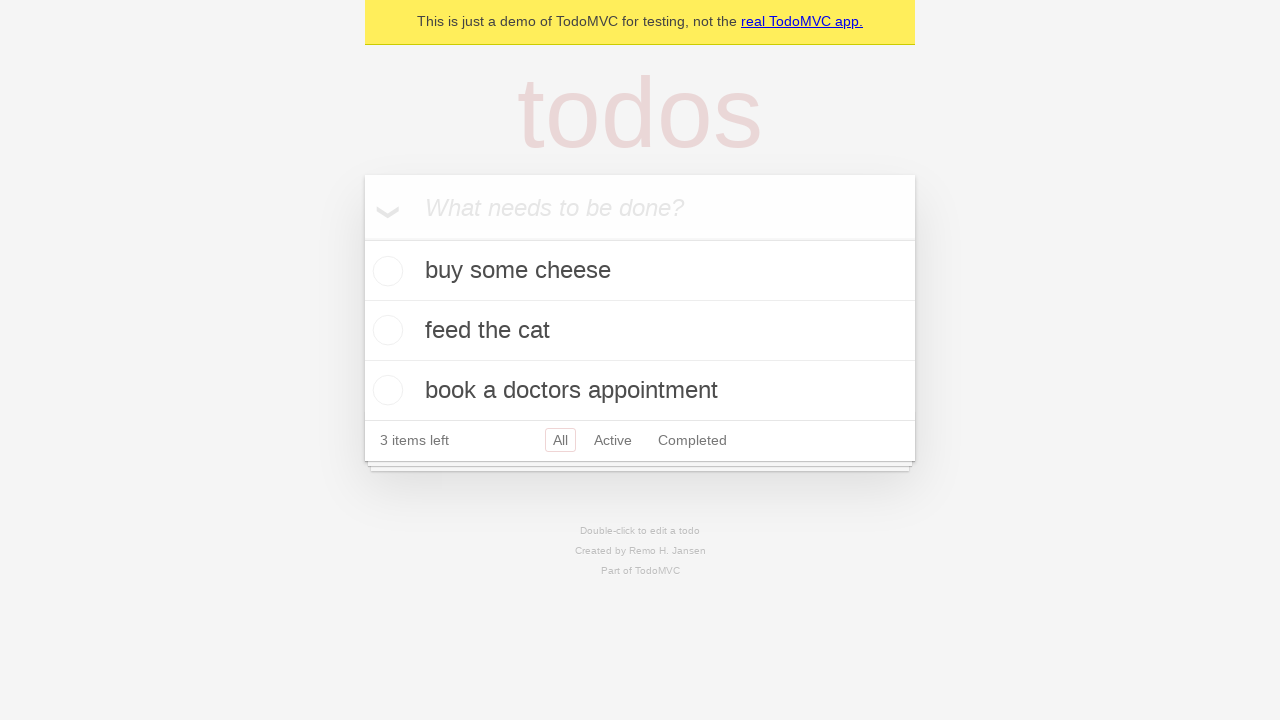